Navigates to a test page and clicks a button element

Starting URL: https://SunInJuly.github.io/execute_script.html

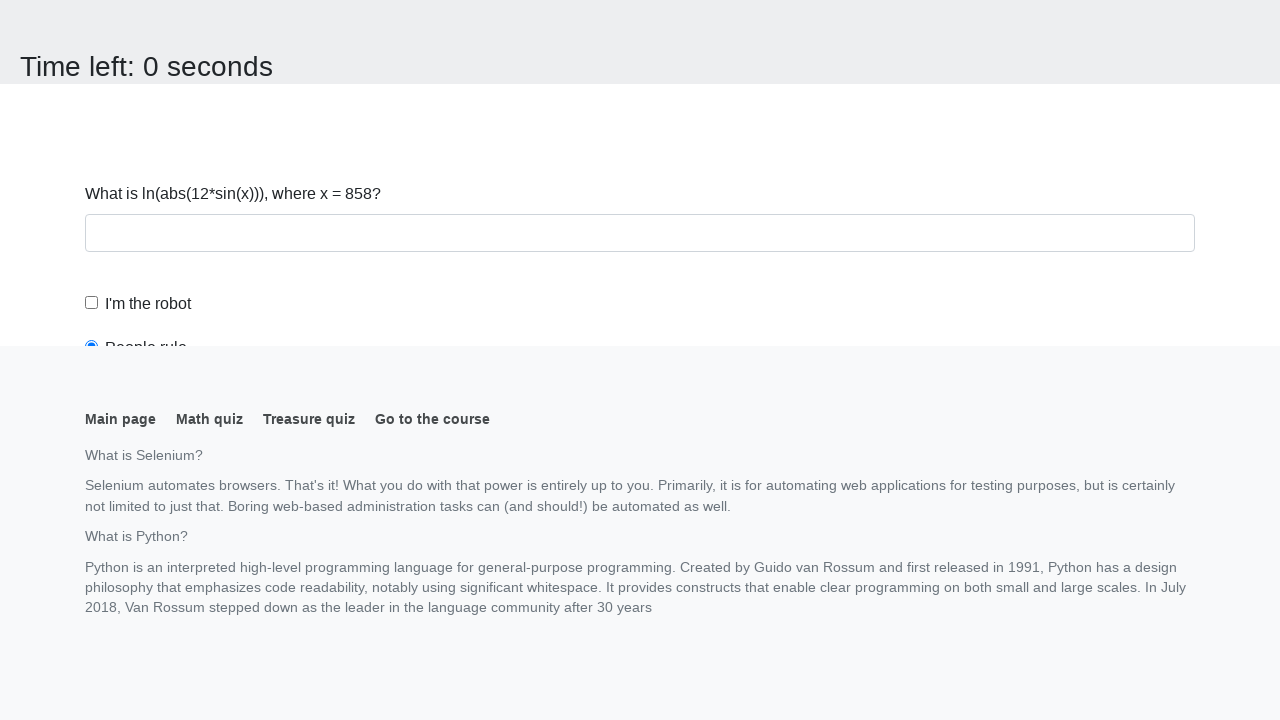

Navigated to test page
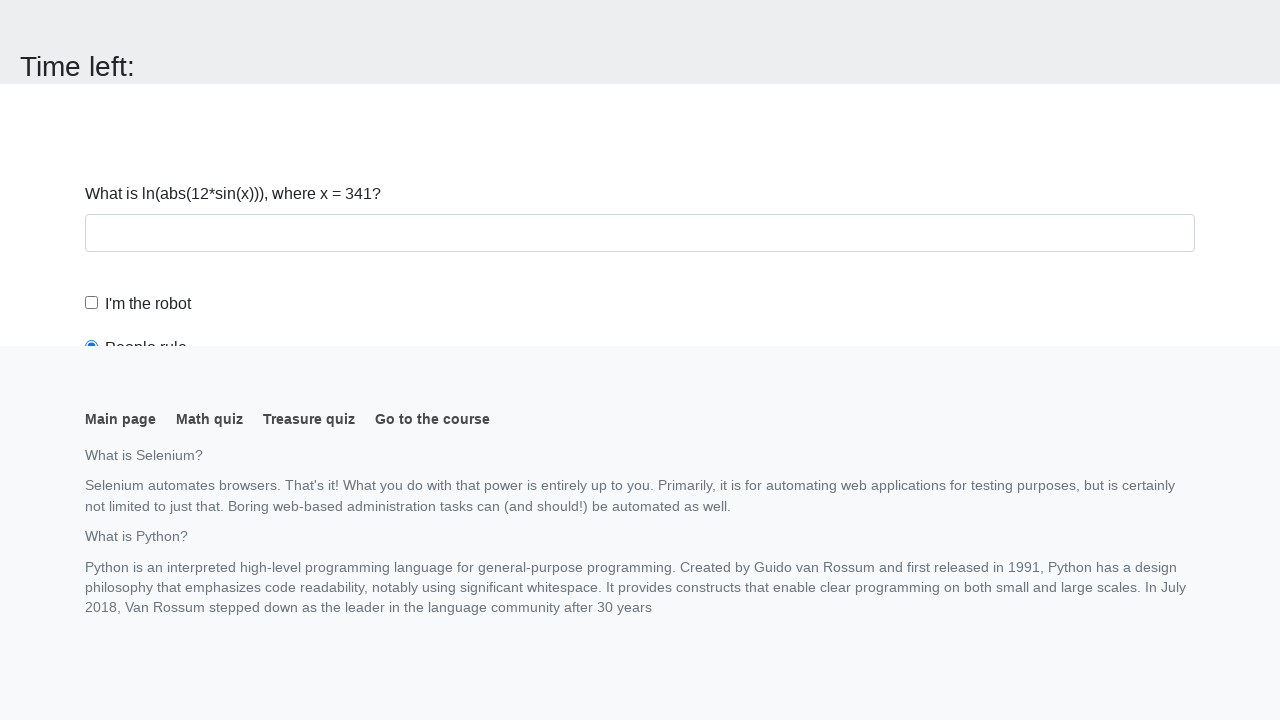

Clicked button element at (123, 20) on button
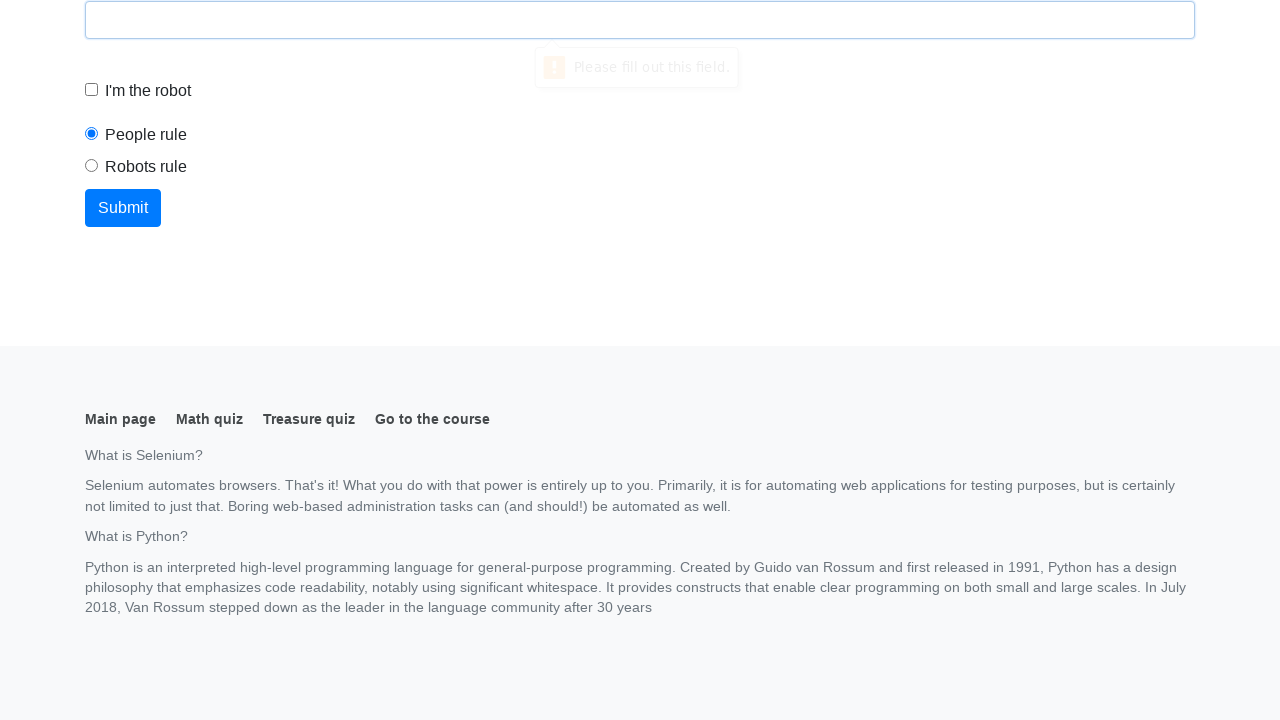

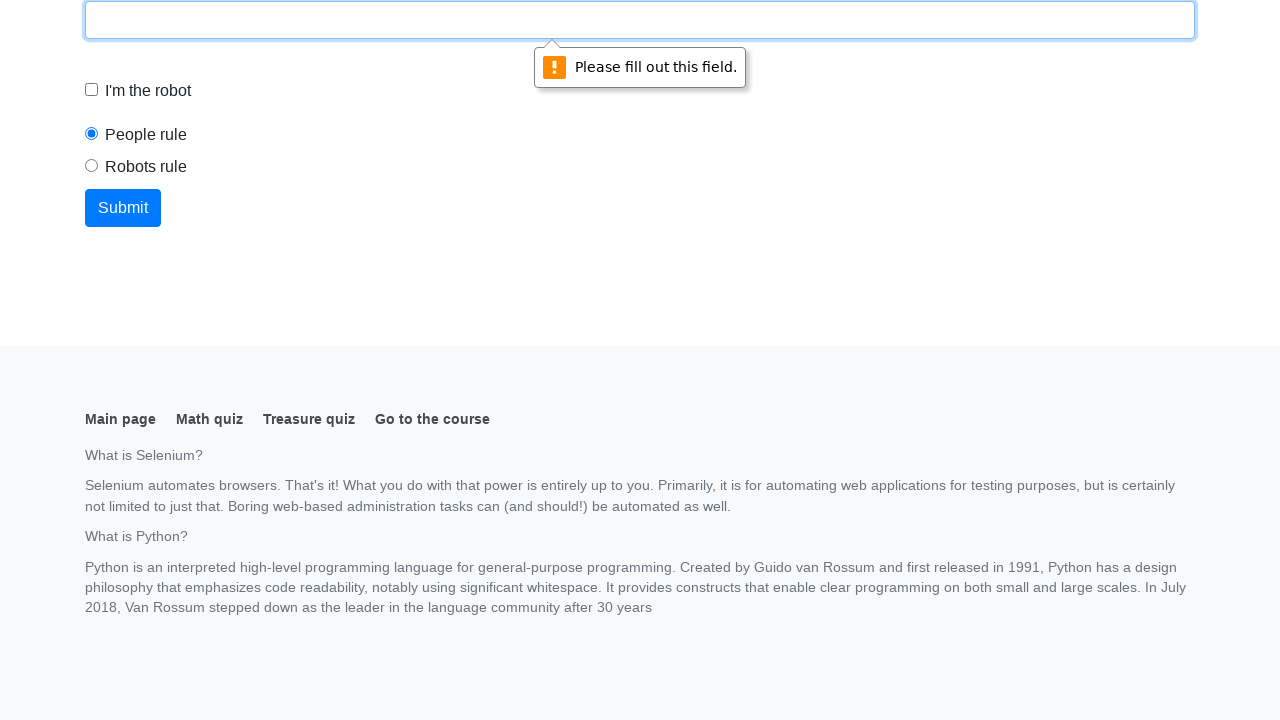